Tests checkbox interaction on an HTML forms example page by checking if a checkbox is selected and clicking it if not already selected.

Starting URL: https://echoecho.com/htmlforms09.htm

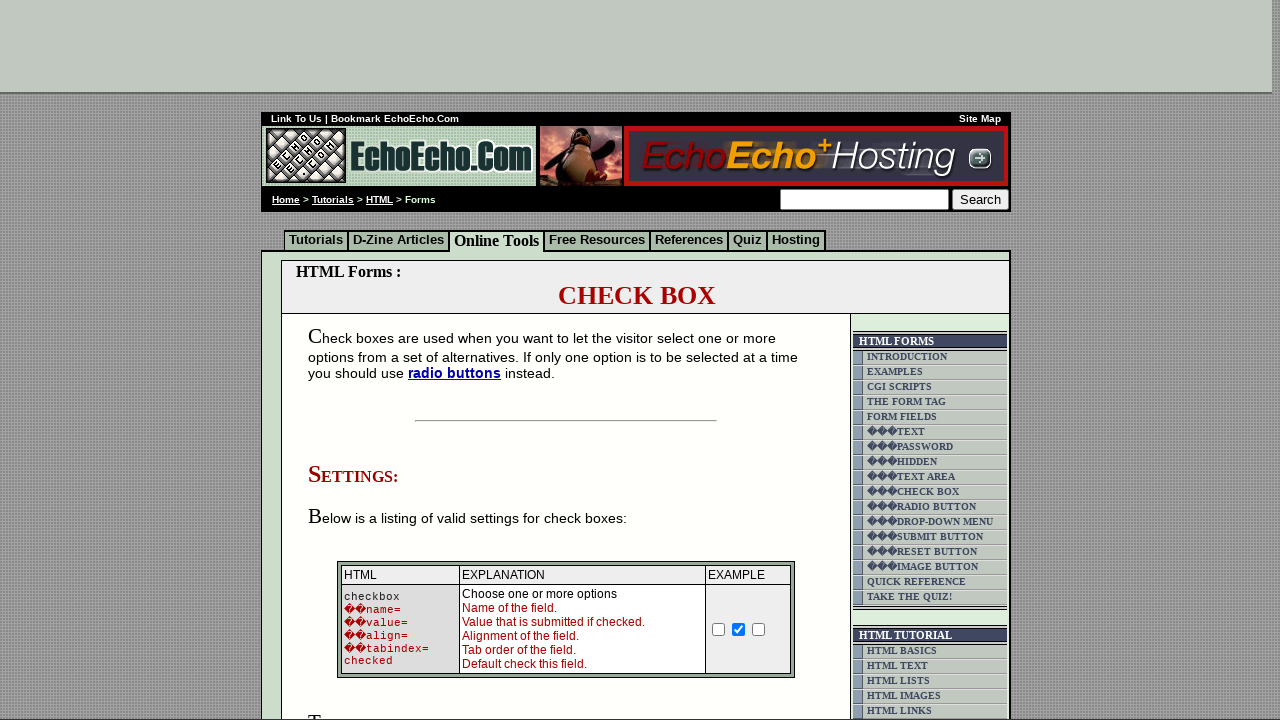

Located the milk checkbox element
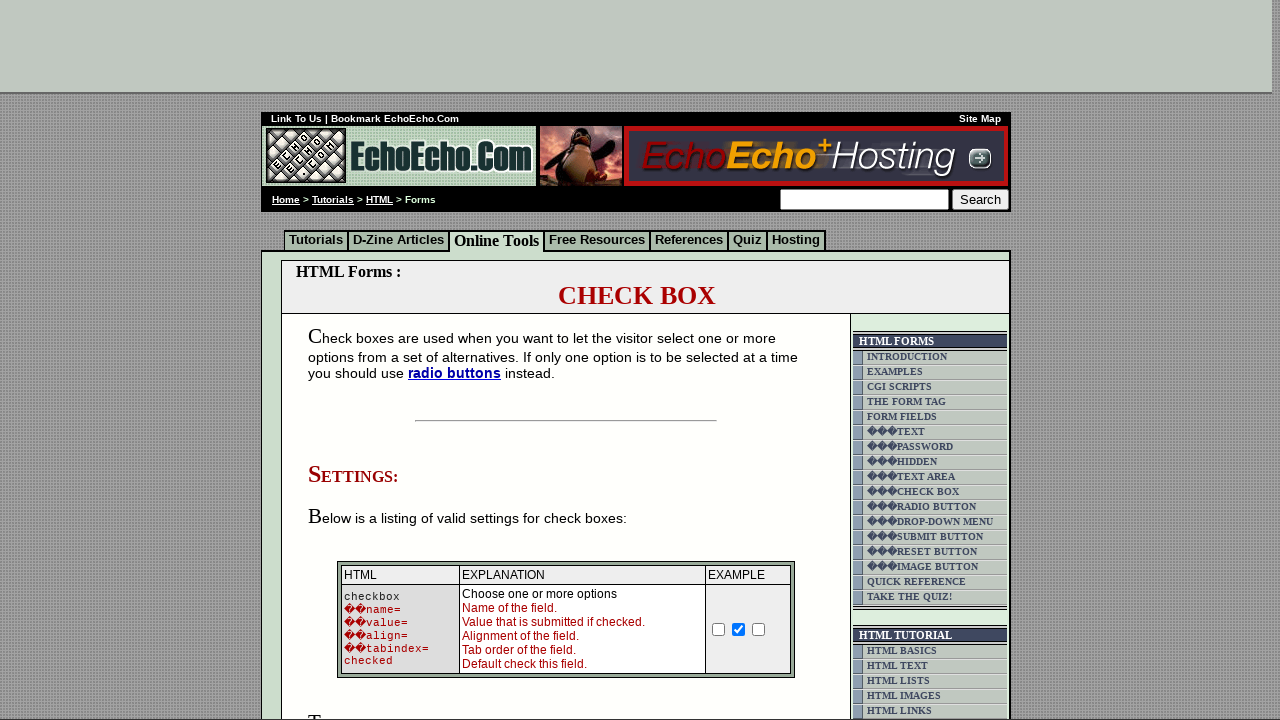

Verified that milk checkbox is not checked
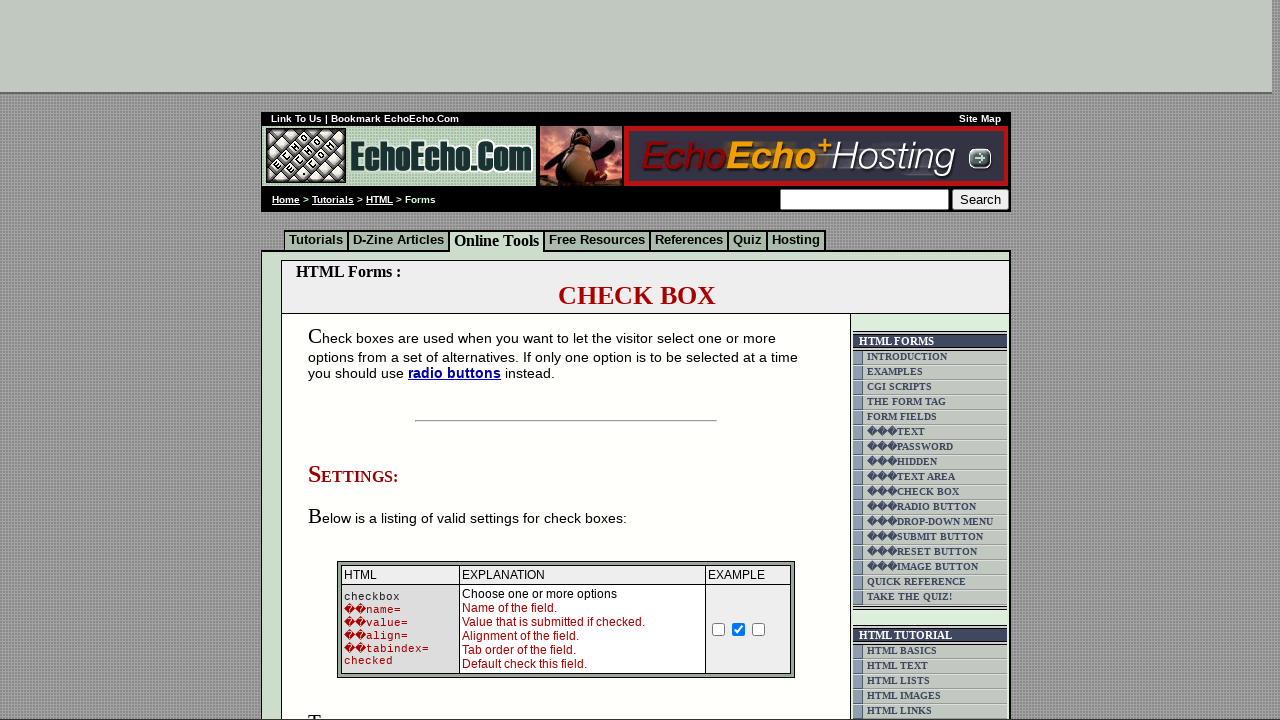

Clicked the milk checkbox to select it at (354, 360) on input[name='option1']
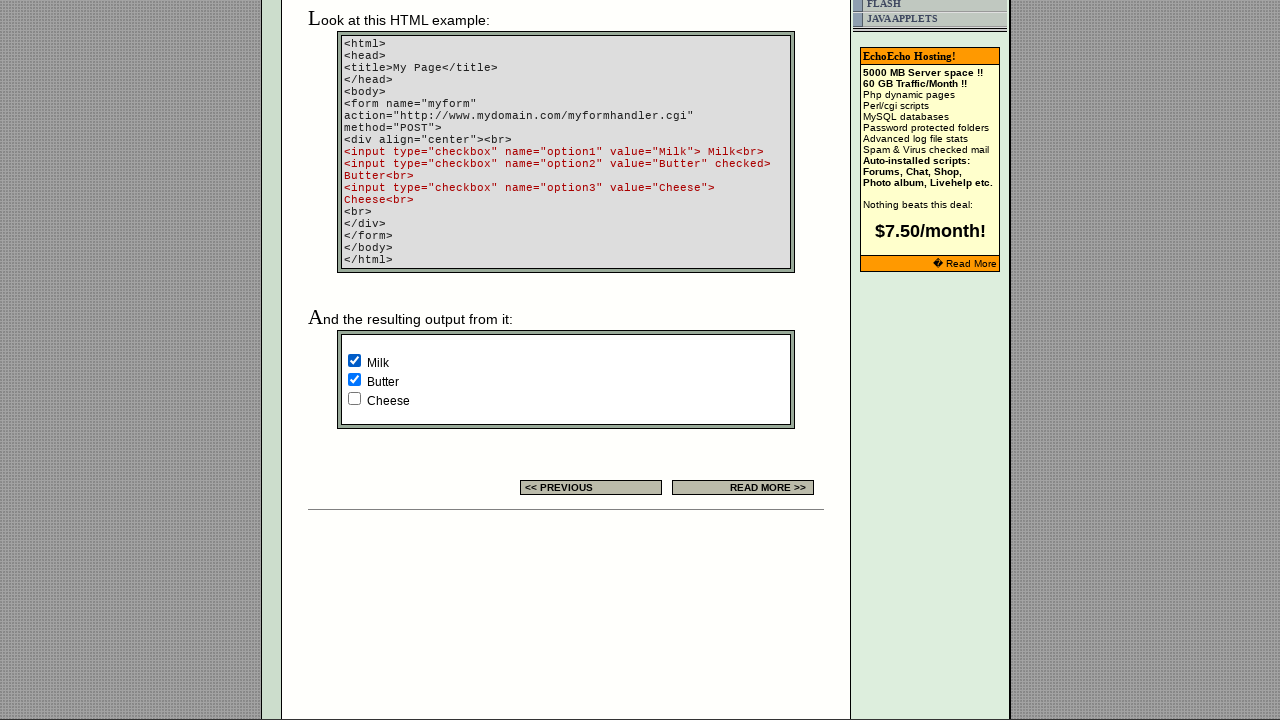

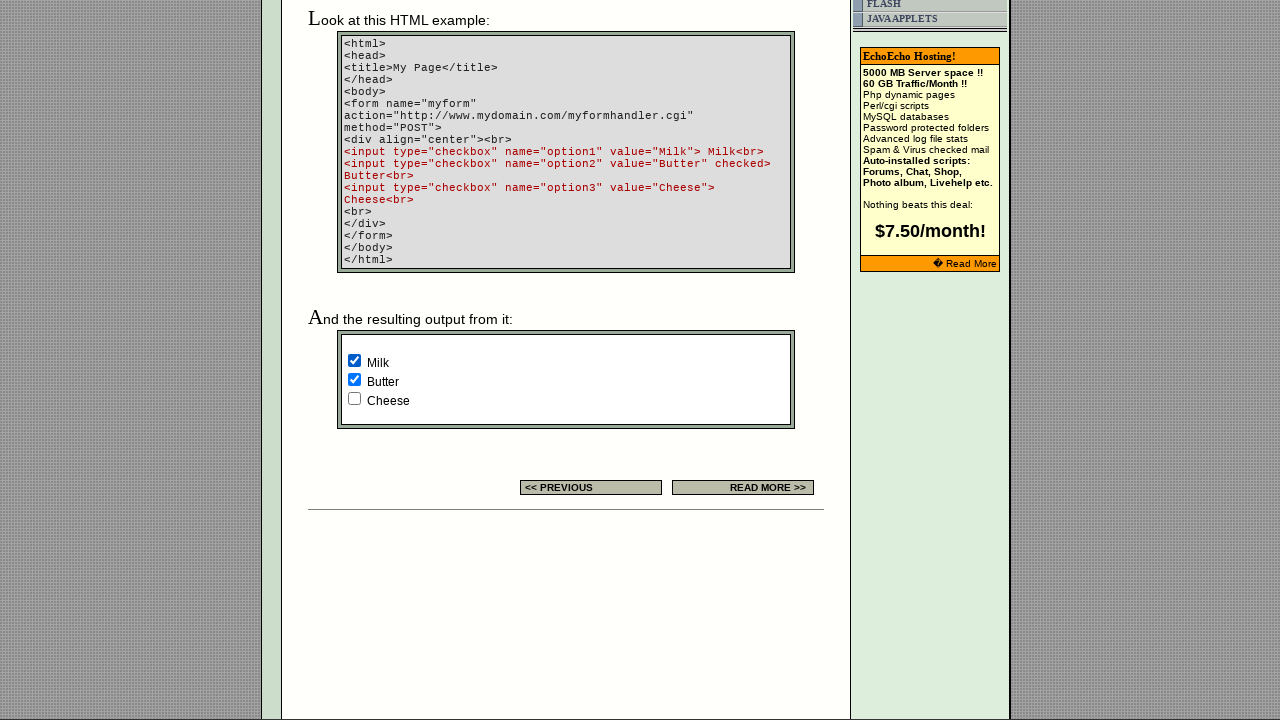